Navigates to Form Authentication page, triggers an error by clicking submit, then dismisses the error message

Starting URL: https://the-internet.herokuapp.com

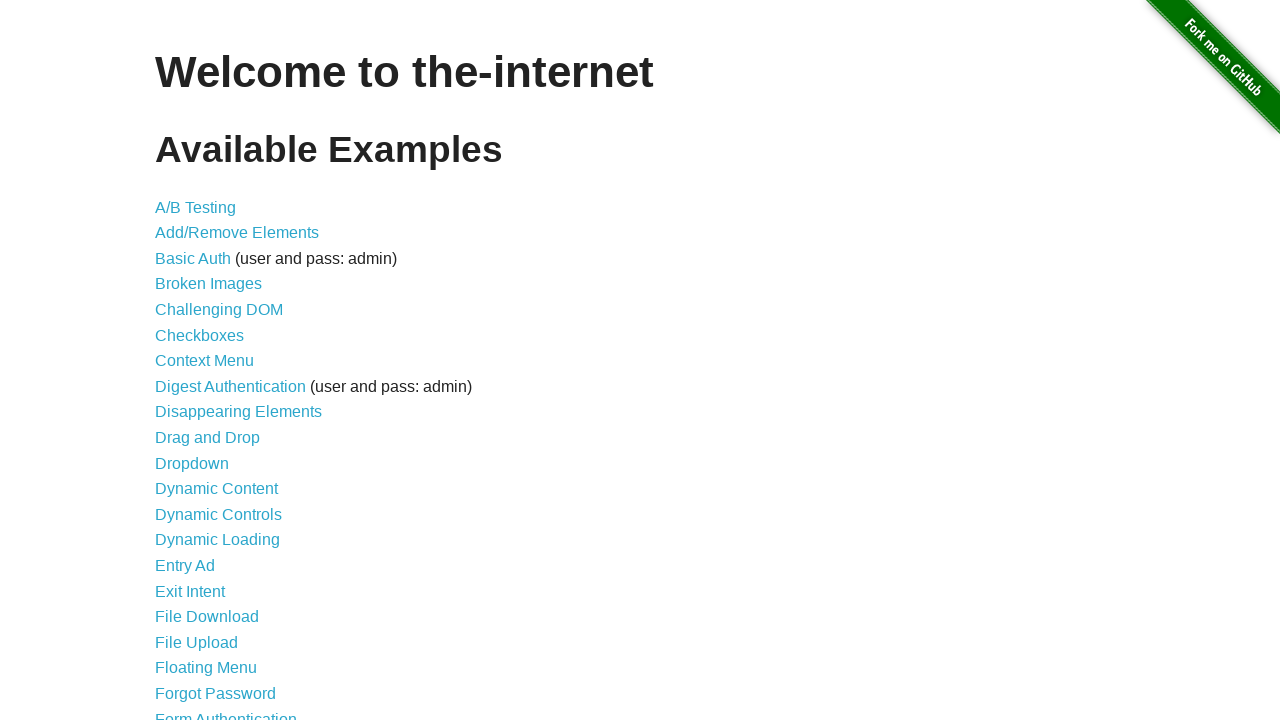

Clicked on Form Authentication link at (226, 712) on xpath=//a[normalize-space()='Form Authentication']
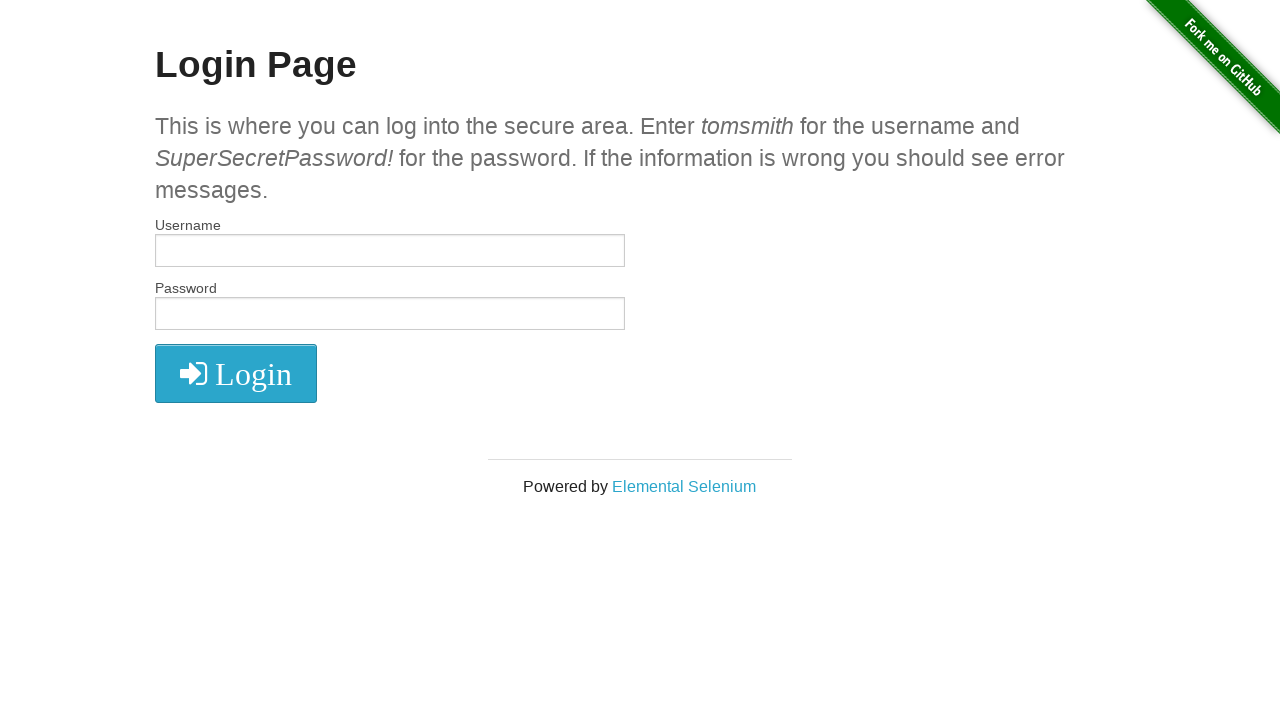

Clicked submit button to trigger error with invalid credentials at (236, 373) on xpath=//button[@type='submit']
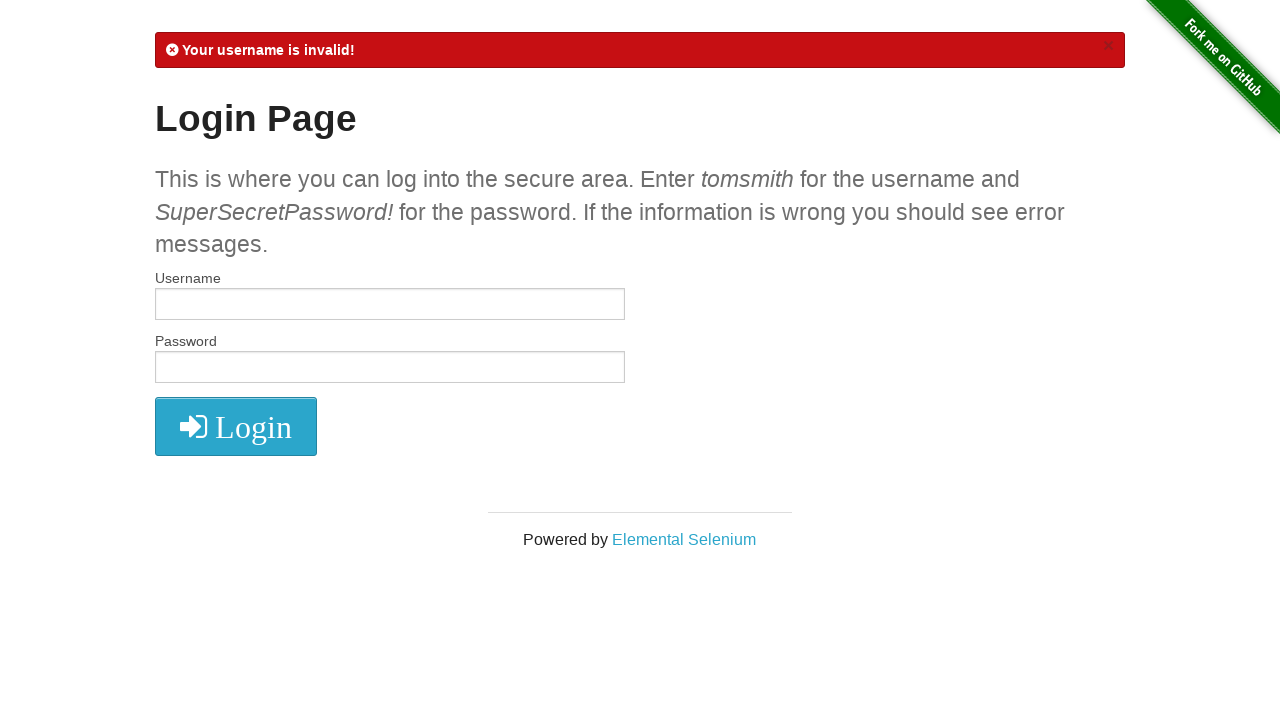

Error message appeared on page
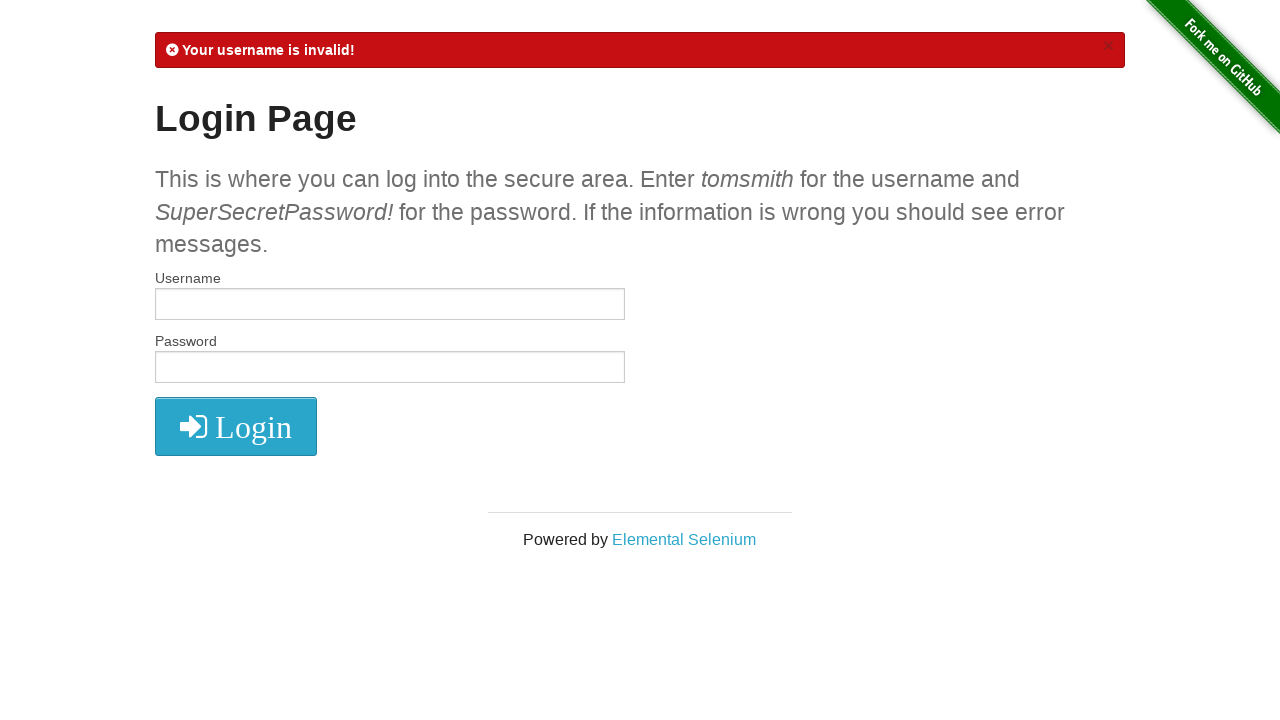

Clicked close button to dismiss error message at (1108, 46) on .close
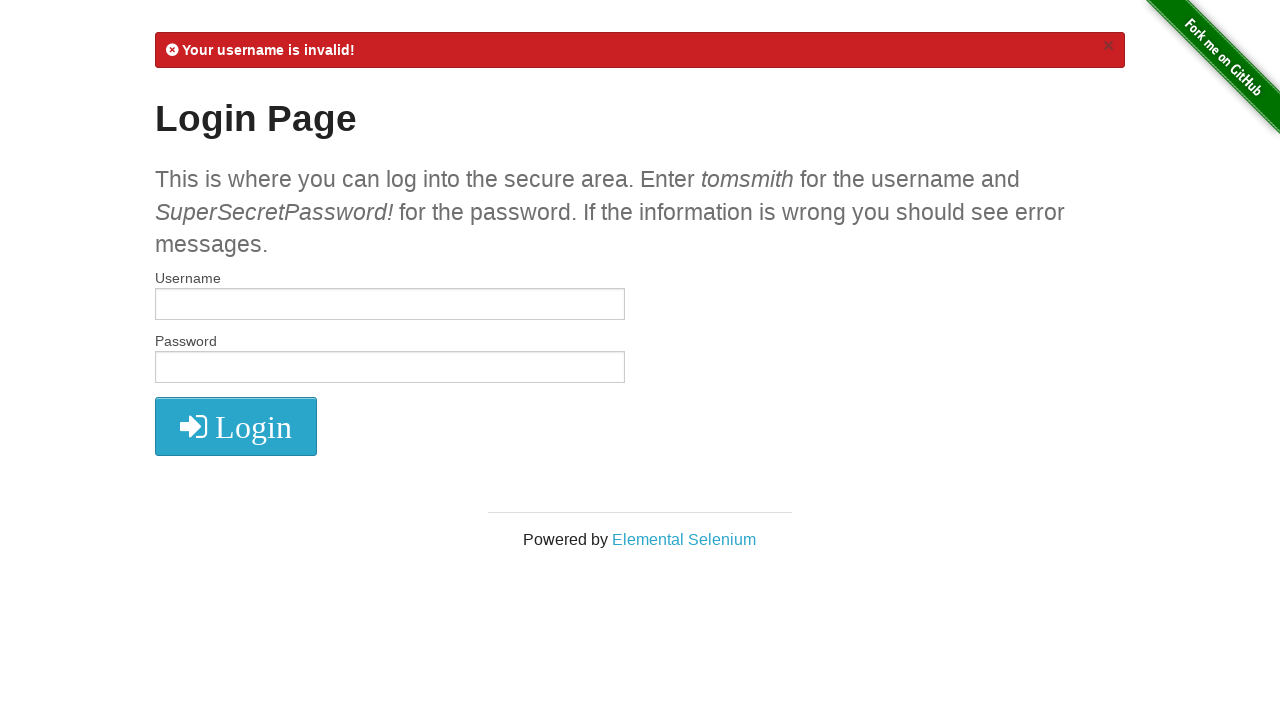

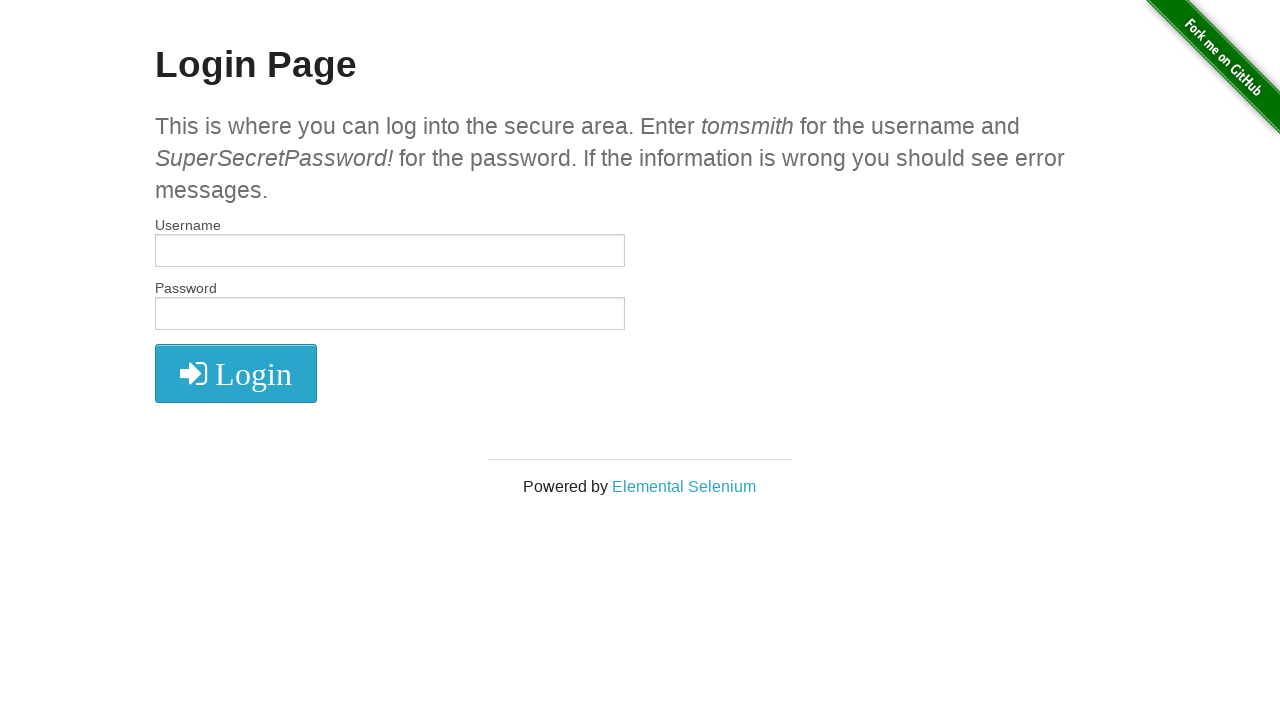